Tests registration form submission by filling required fields (first name, last name, email) and verifying successful registration message

Starting URL: http://suninjuly.github.io/registration1.html

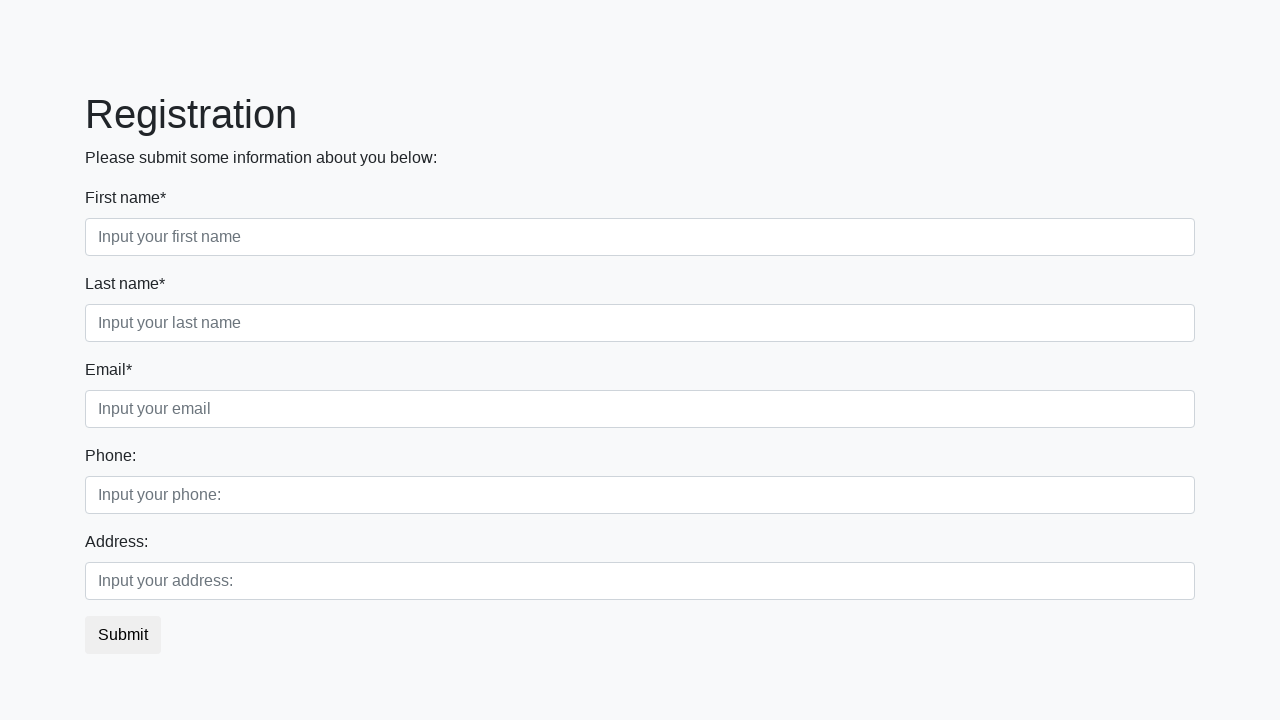

Filled first name field with 'Ivan' on .first_block .first_class input
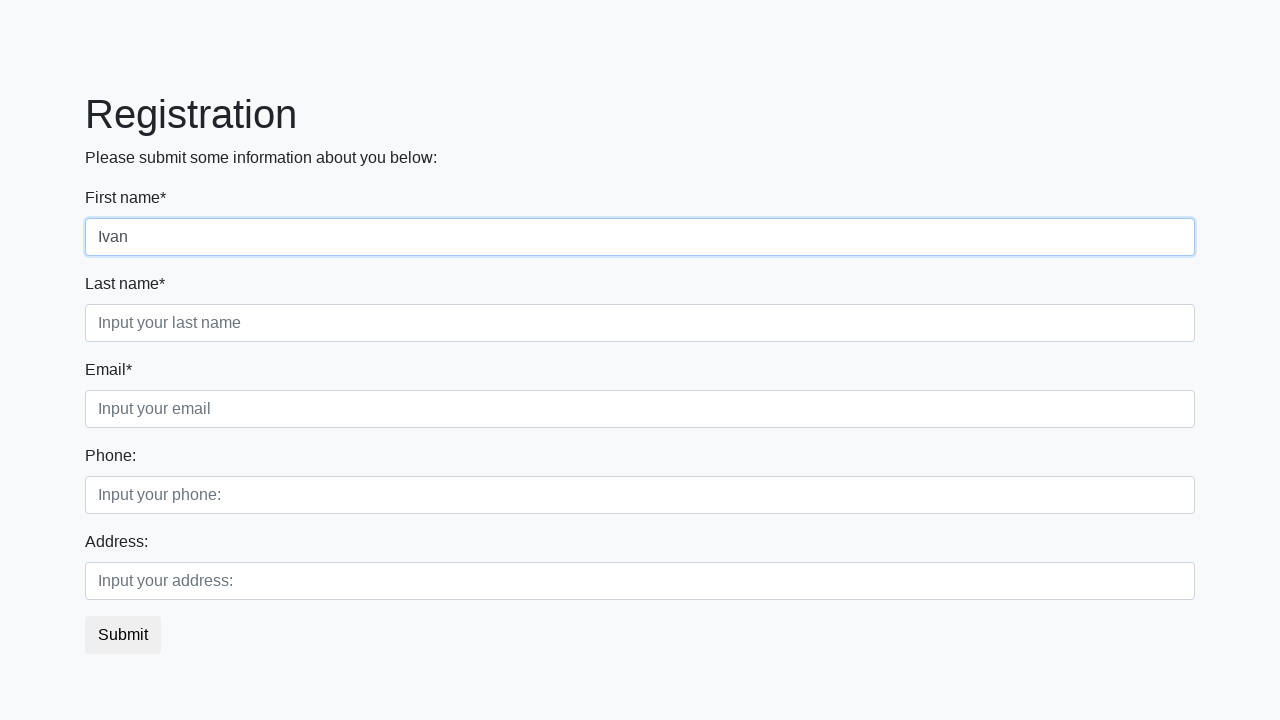

Filled last name field with 'Petrov' on .first_block .second_class input
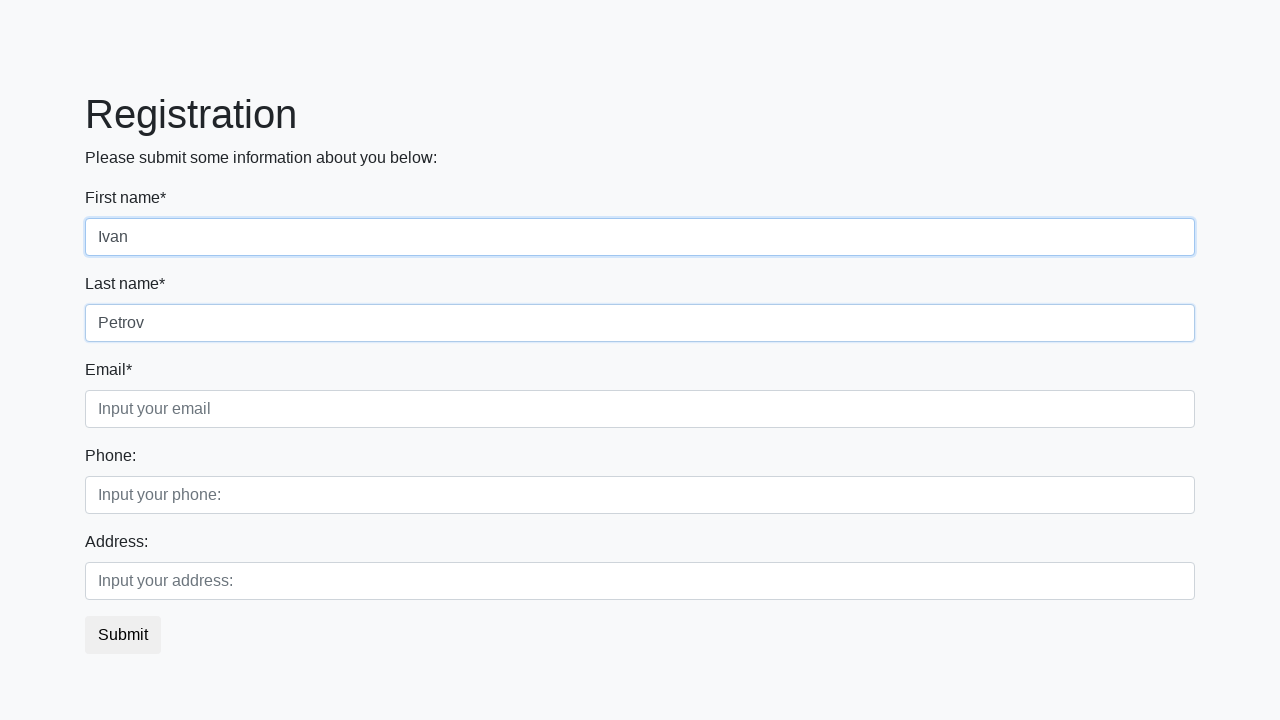

Filled email field with 'ivan@test.test' on .first_block .third_class input
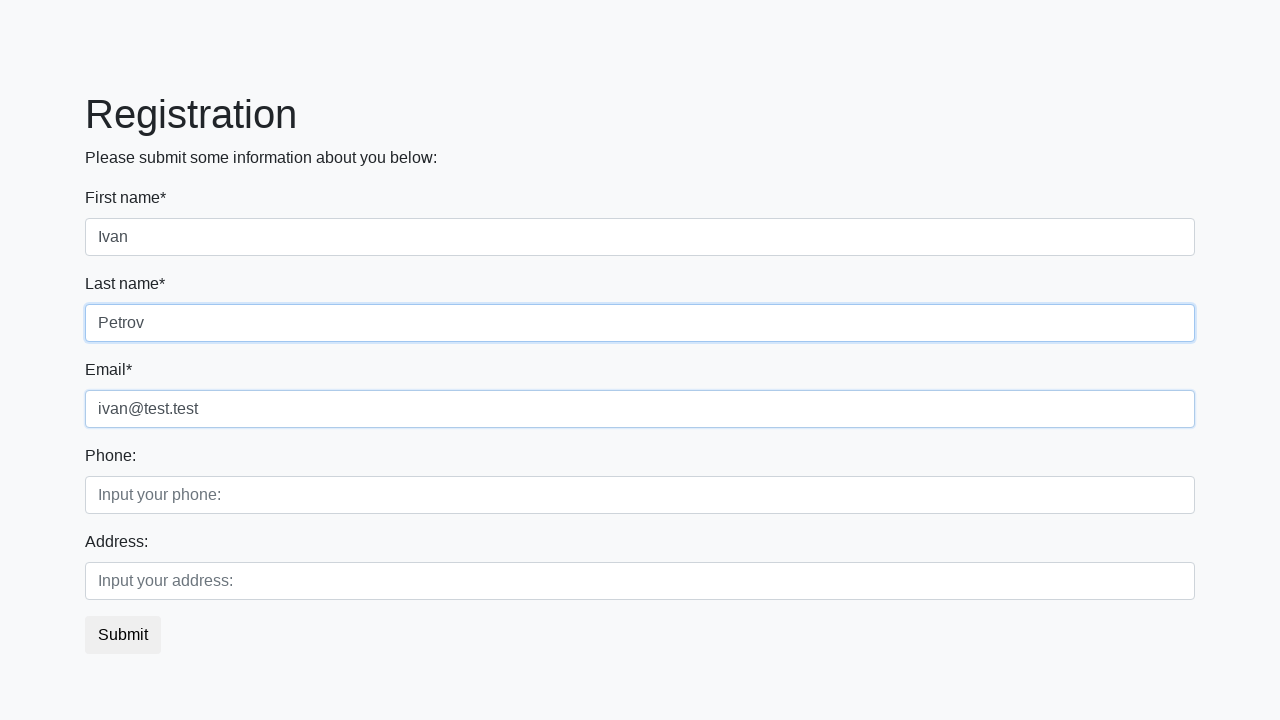

Clicked submit button to register at (123, 635) on button
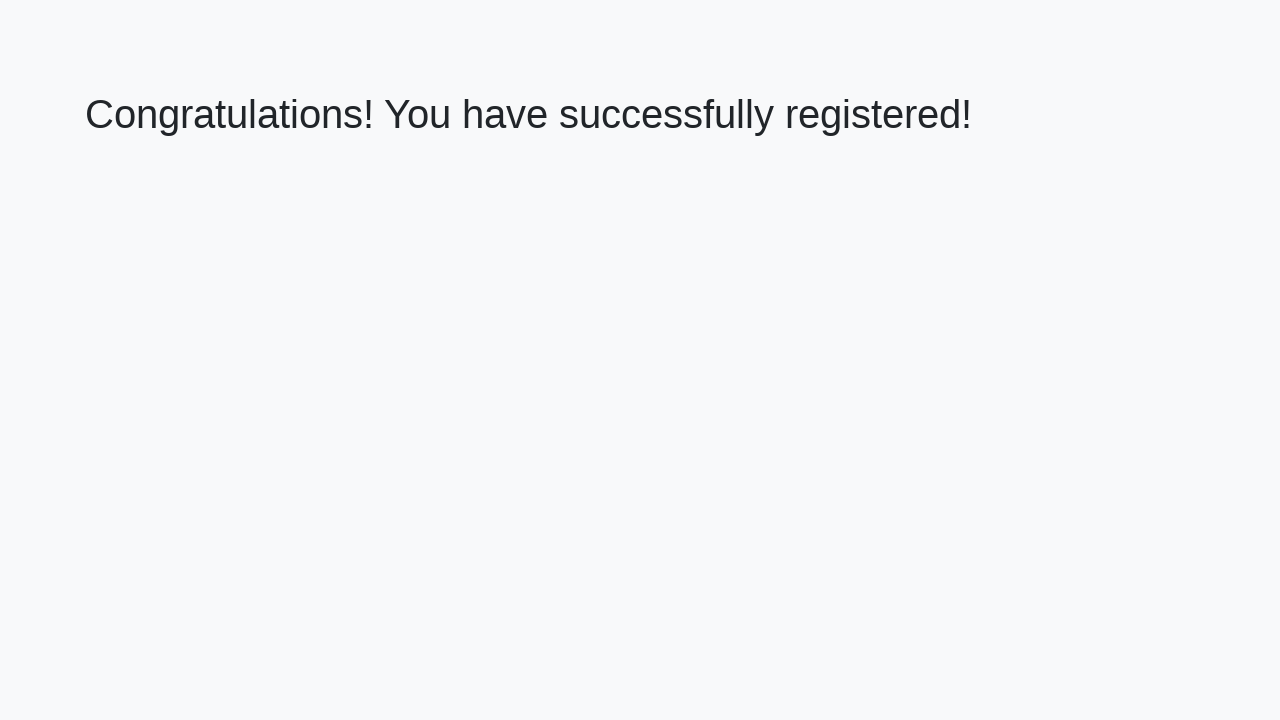

Registration success message loaded
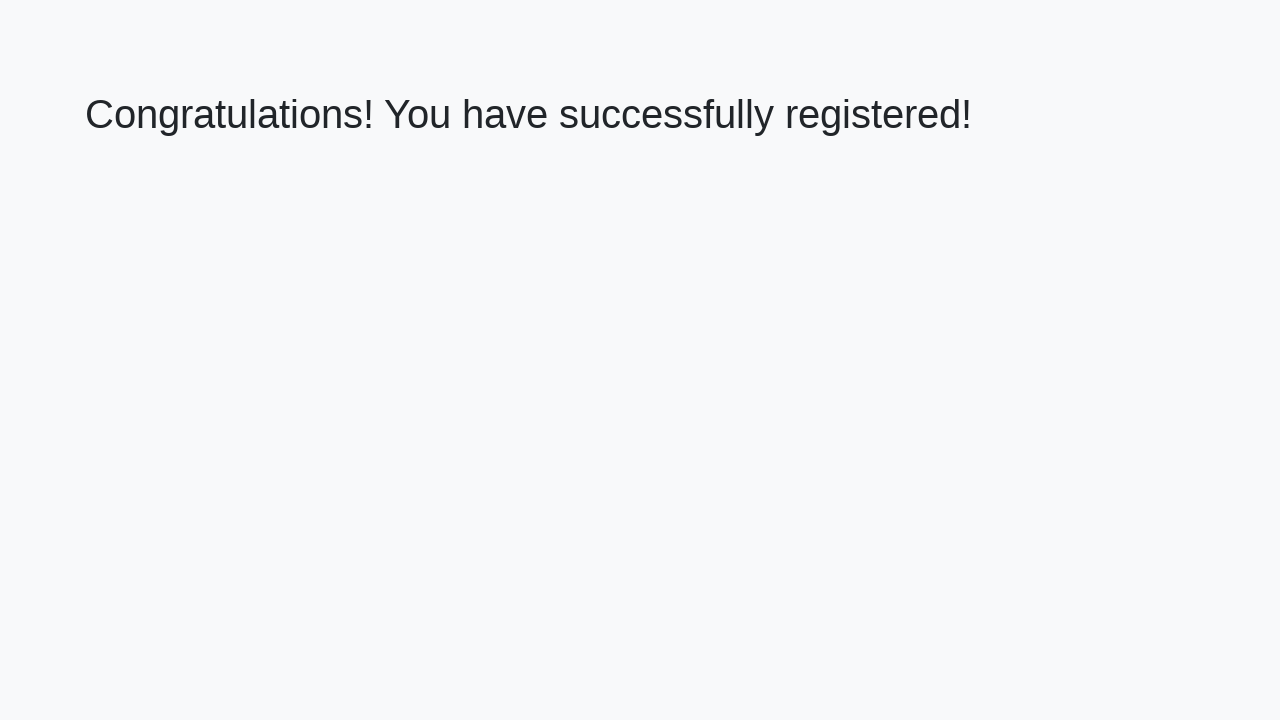

Retrieved success message text: 'Congratulations! You have successfully registered!'
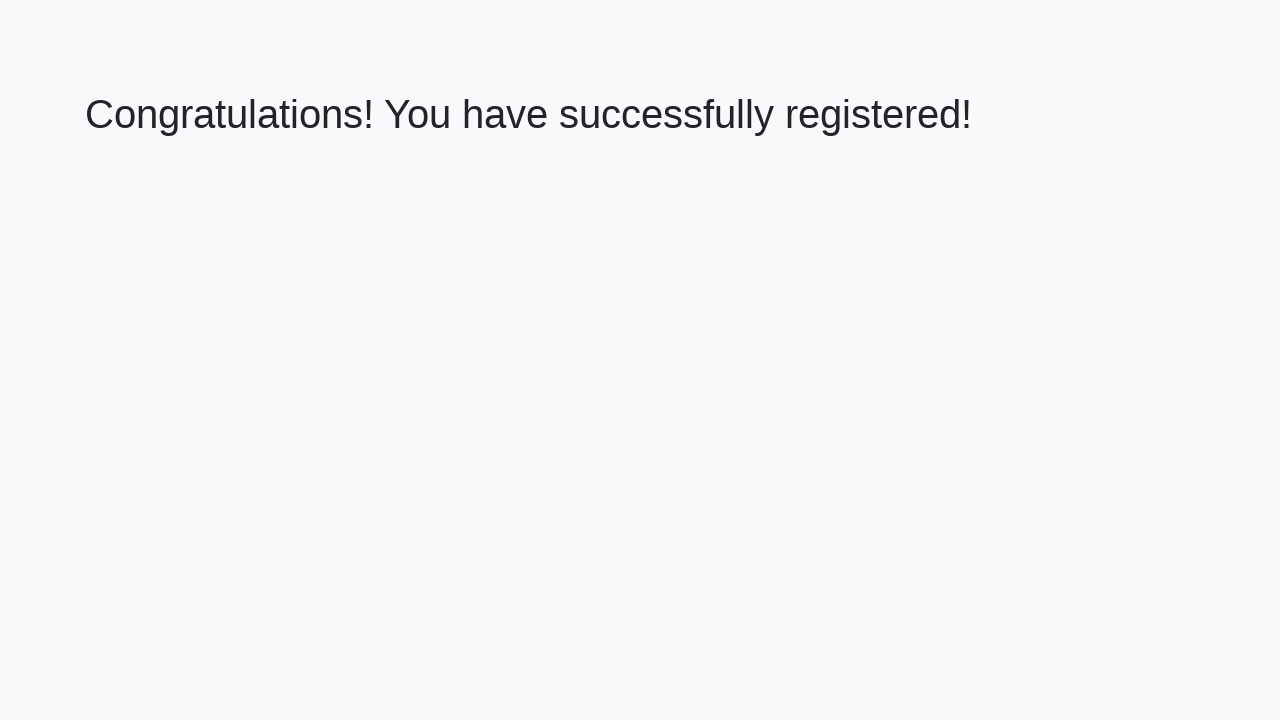

Verified correct registration success message
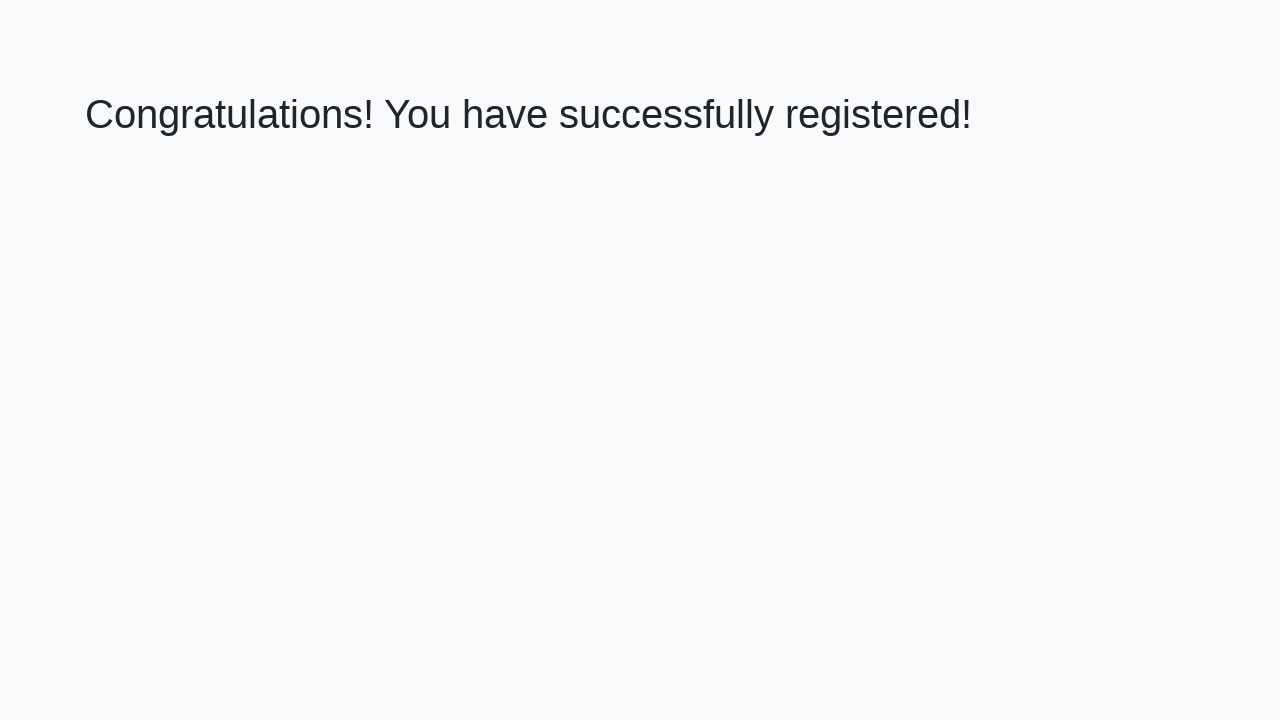

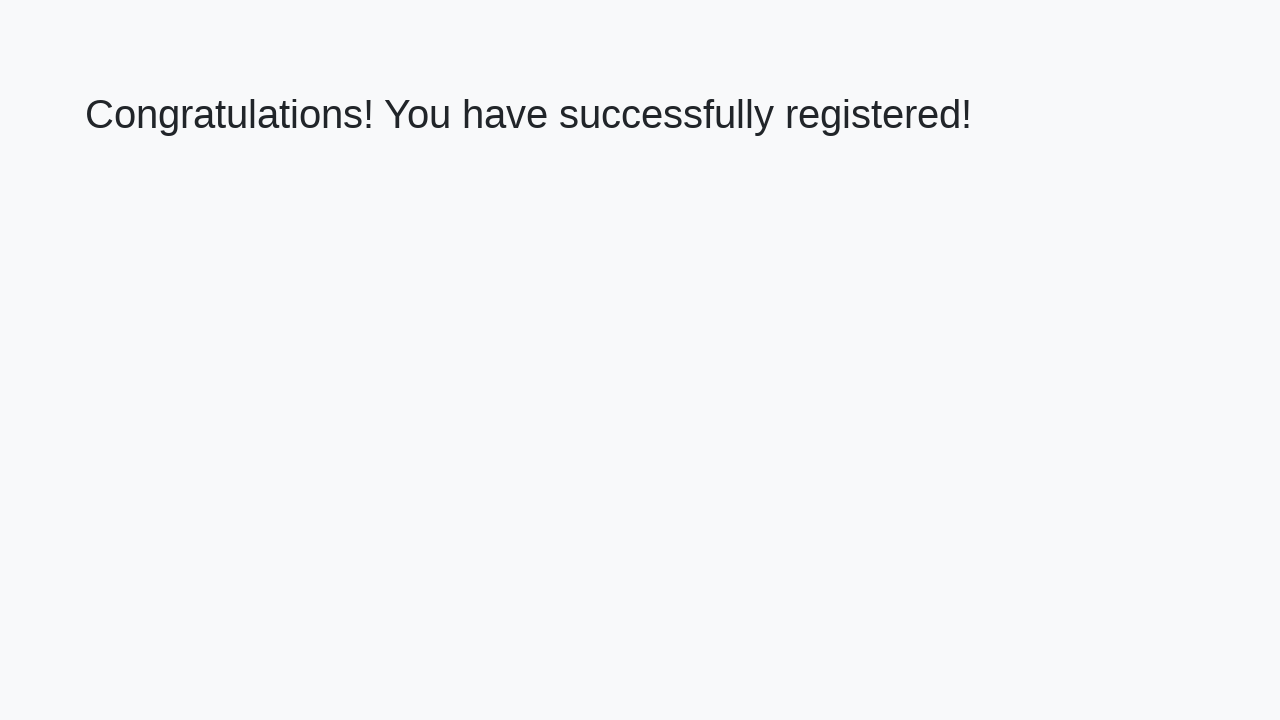